Tests user registration flow on automation exercise website by navigating to signup page, entering user details, and verifying account creation steps

Starting URL: http://automationexercise.com

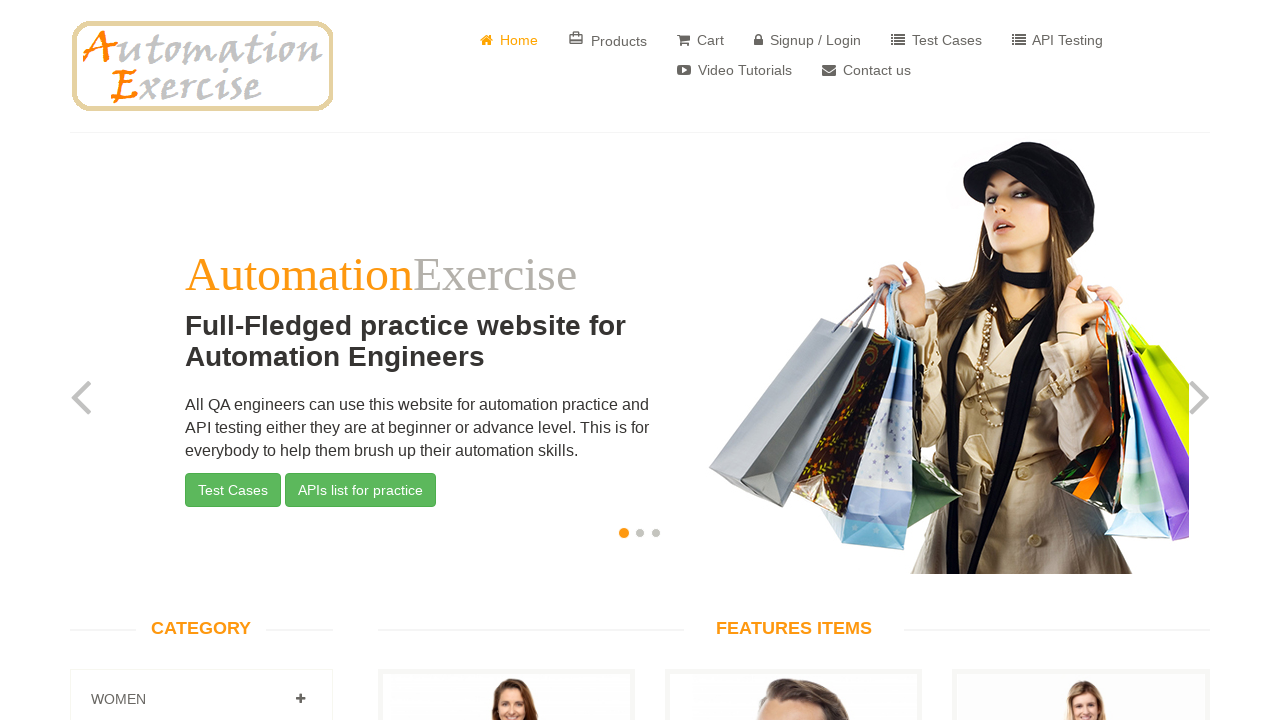

Verified homepage logo is displayed
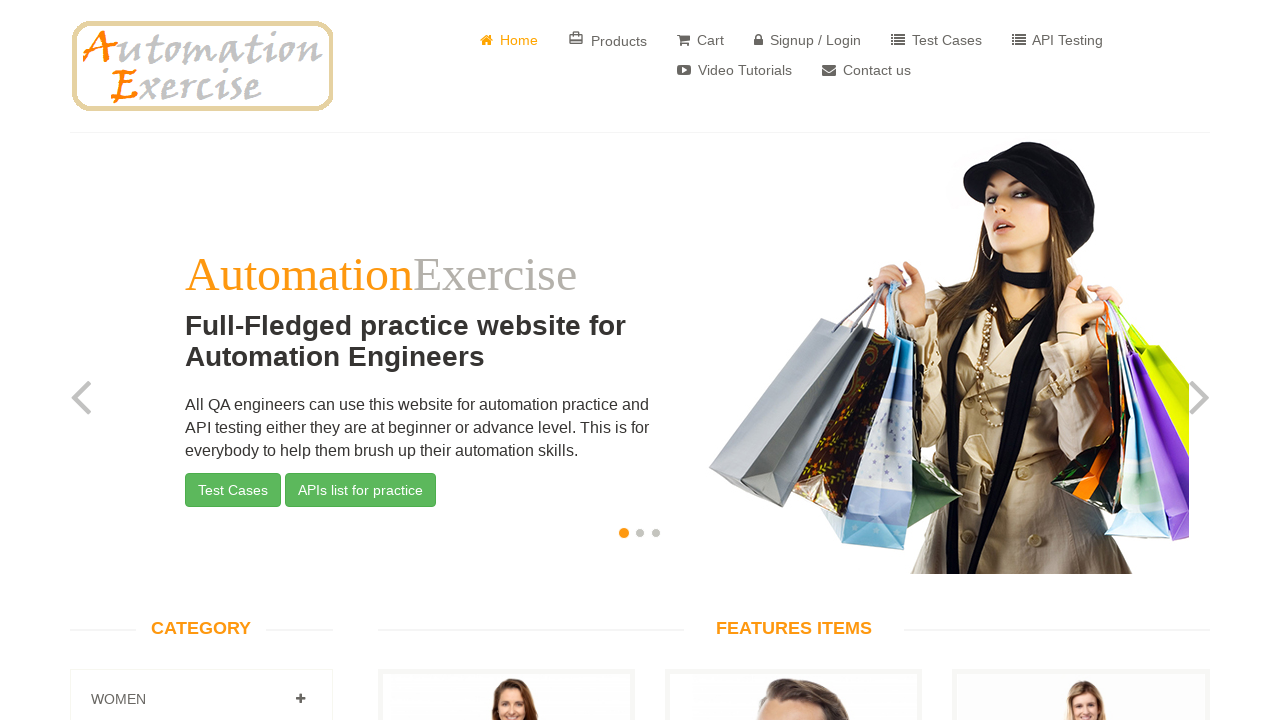

Clicked on Signup/Login button at (808, 40) on a[href='/login']
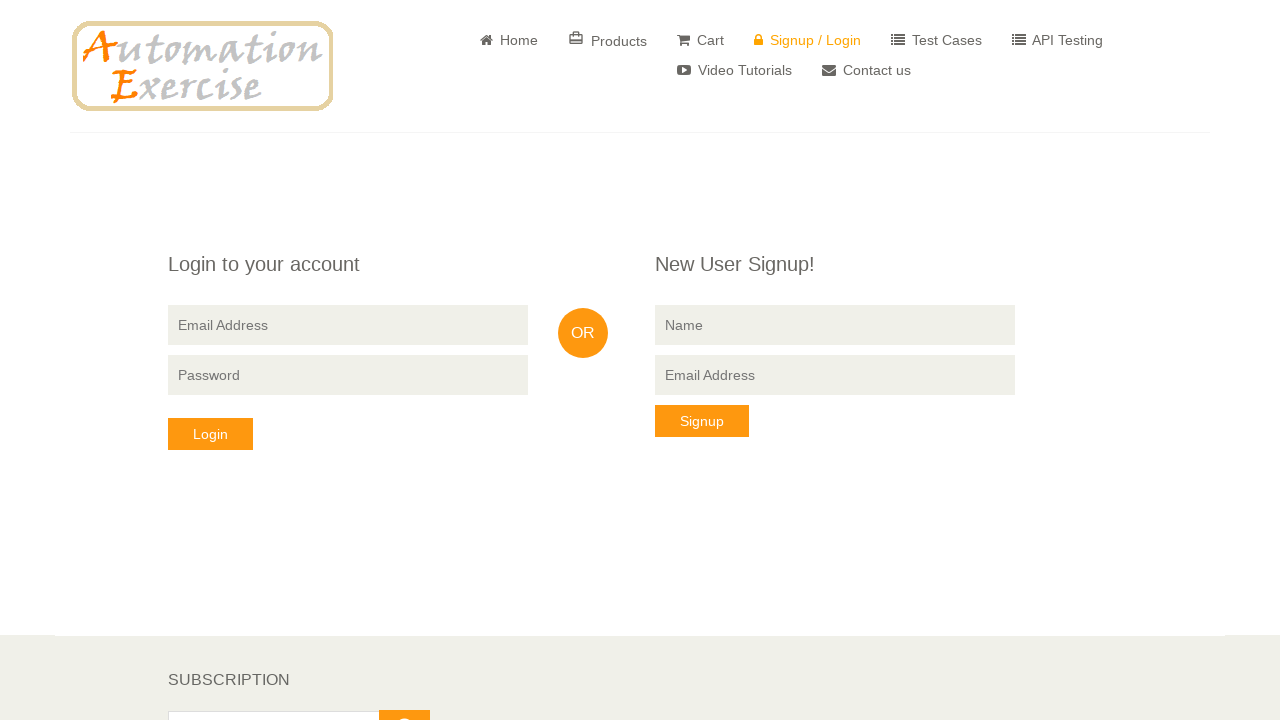

Verified 'New User Signup!' text is visible on signup page
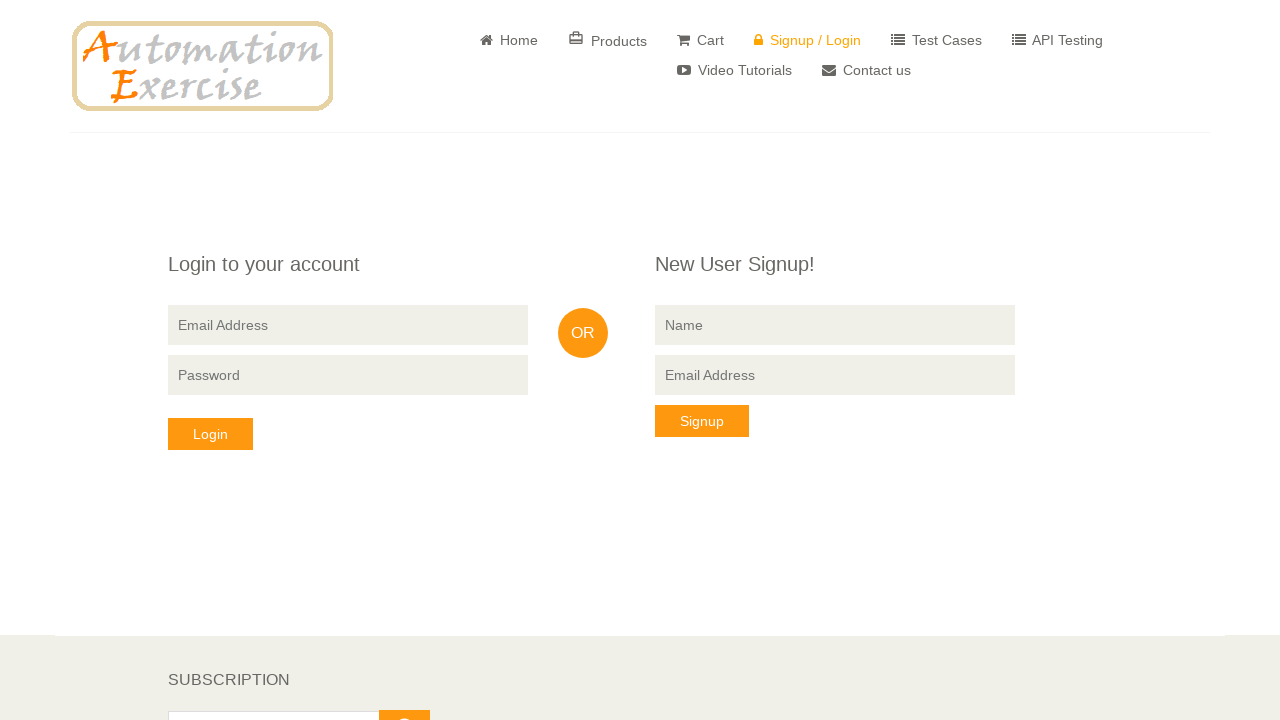

Filled signup name field with 'John Smith' on input[data-qa='signup-name']
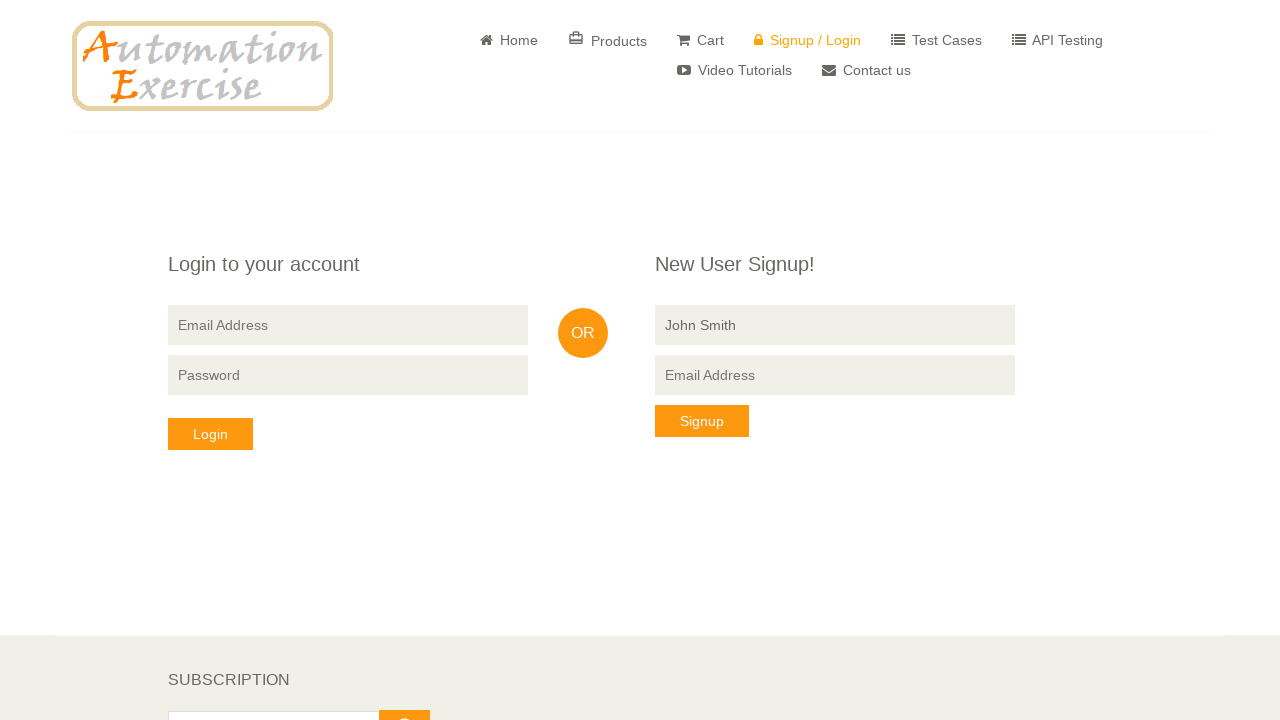

Filled signup email field with generated email address on input[data-qa='signup-email']
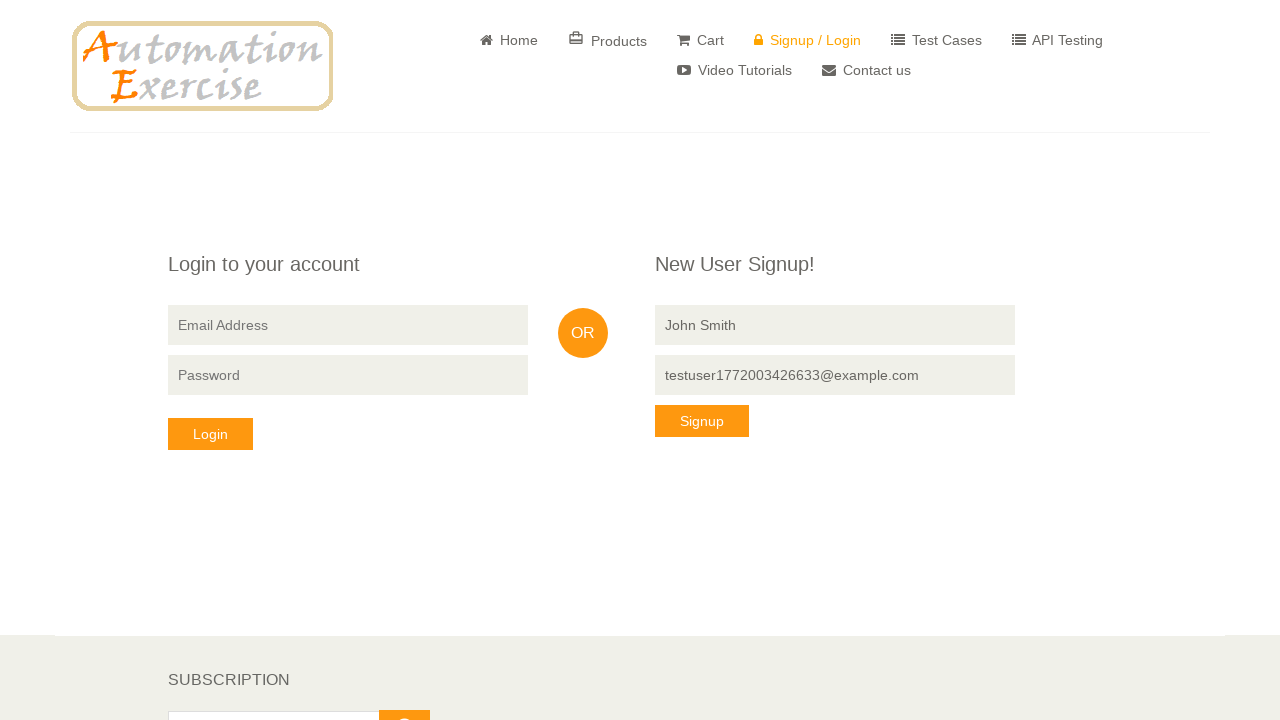

Clicked signup button to proceed to account information at (702, 421) on button[data-qa='signup-button']
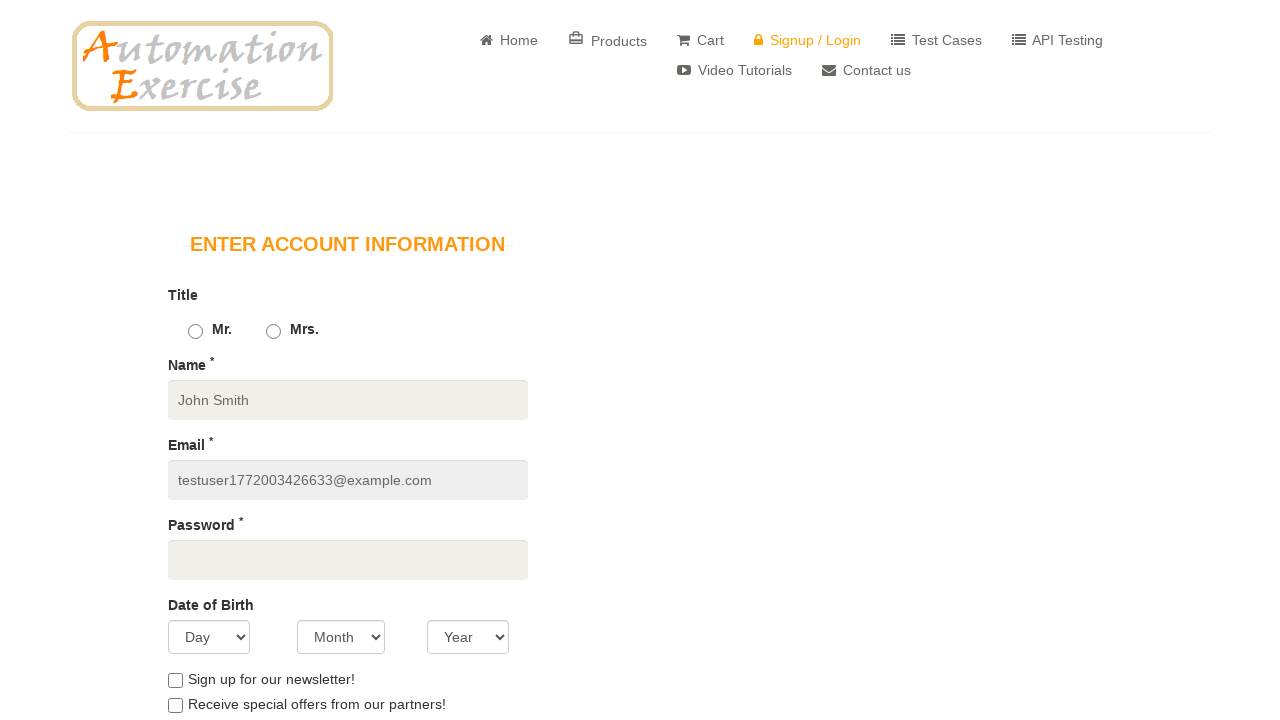

Verified 'Enter Account Information' text is displayed
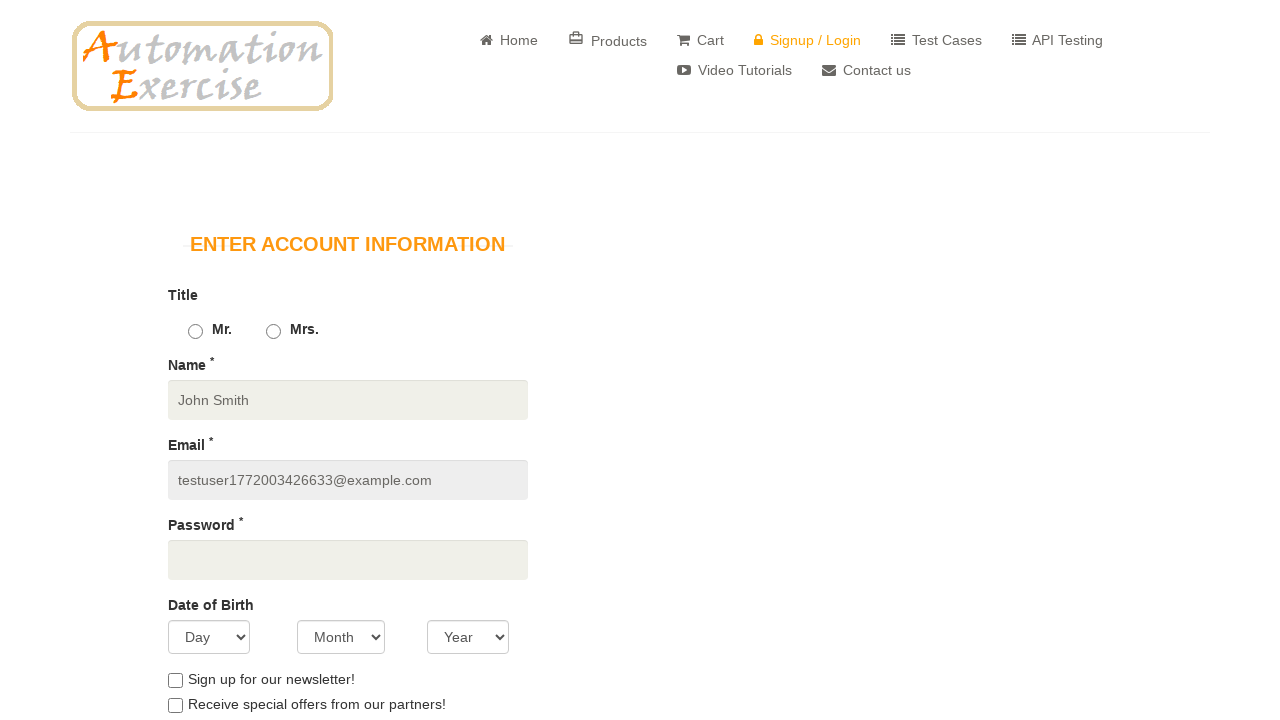

Selected gender option at (273, 332) on #id_gender2
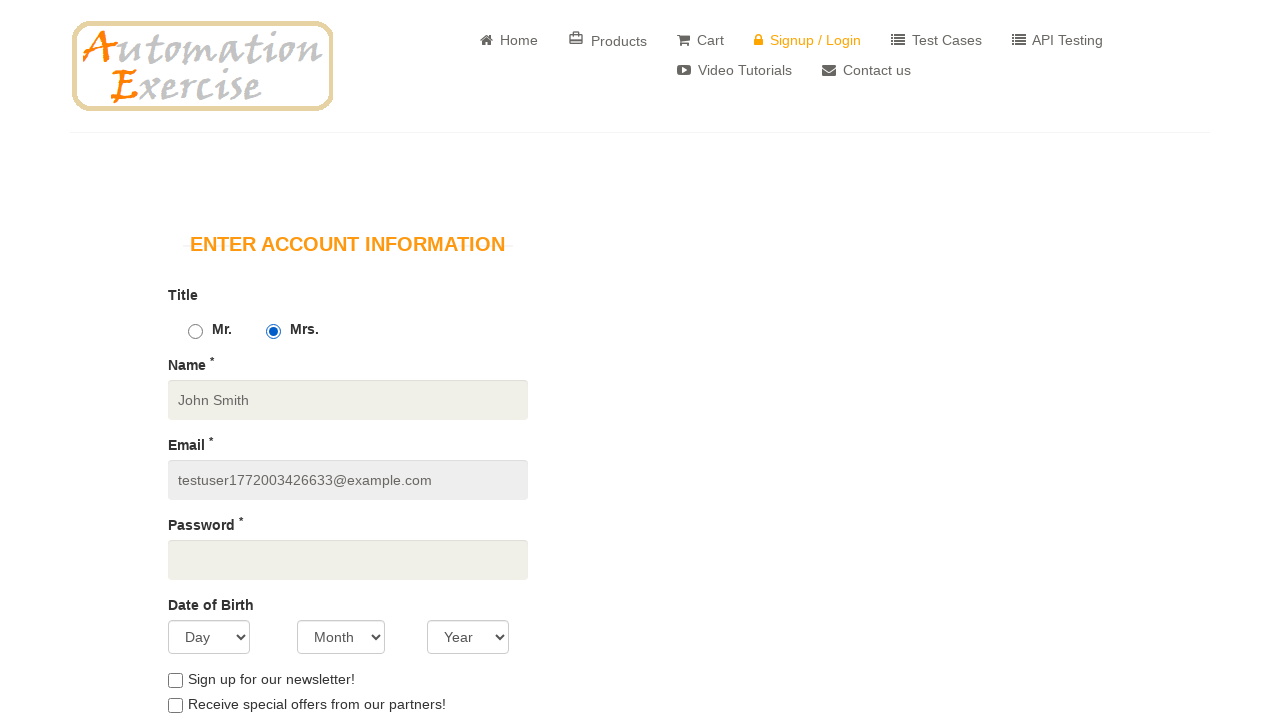

Filled password field with 'TestPass123!' on #password
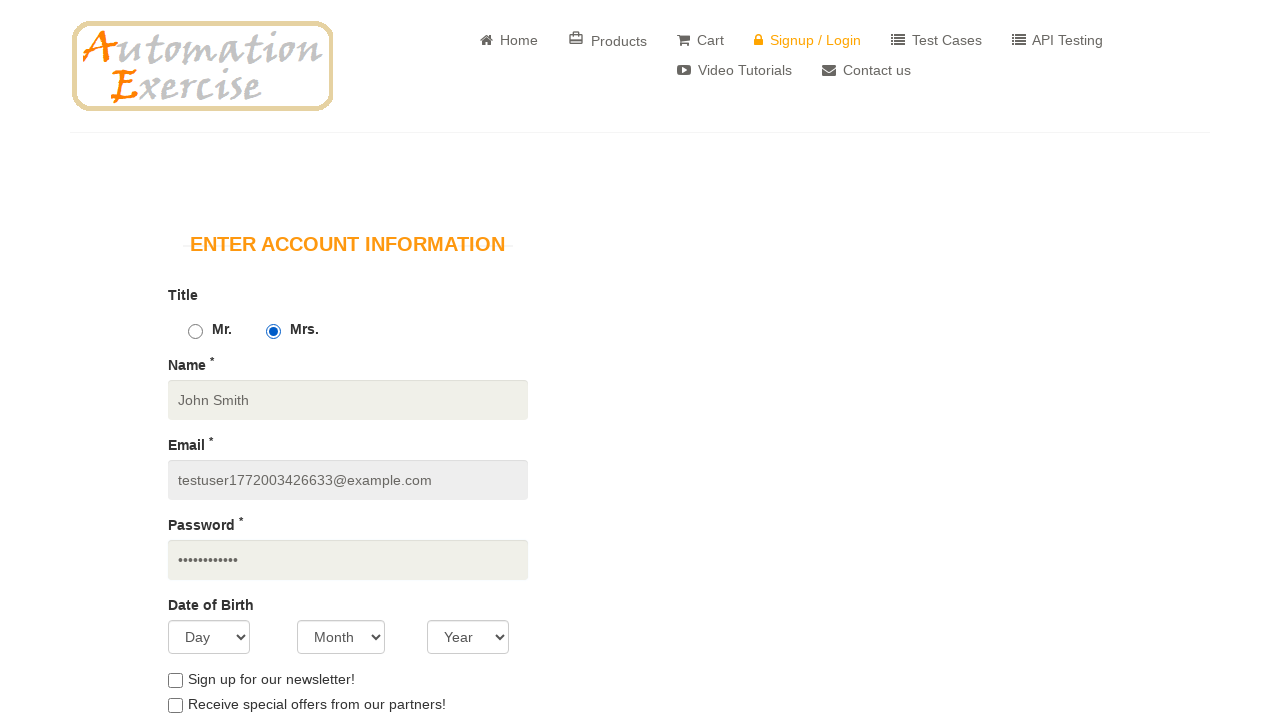

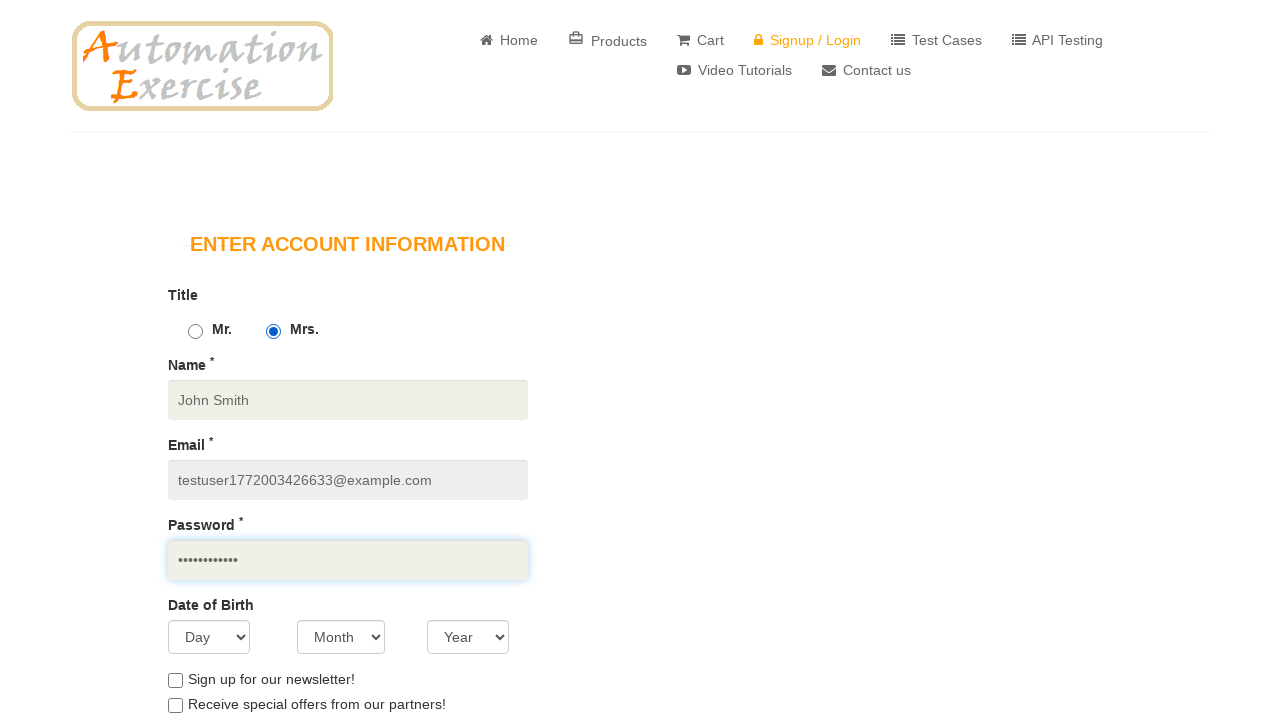